Tests that clicking the Test Cases link from the homepage successfully loads the Test Cases page

Starting URL: https://automationexercise.com/

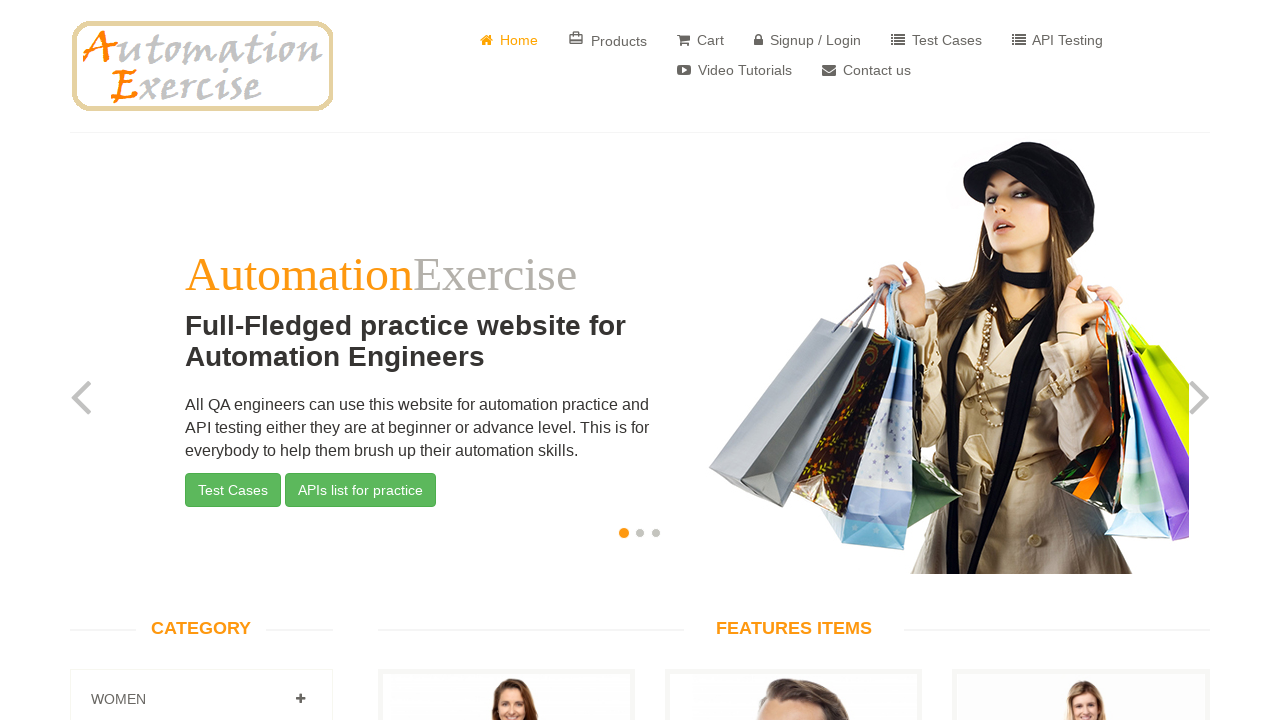

Clicked on 'Test Cases' link from homepage at (936, 40) on a:has-text('Test Cases')
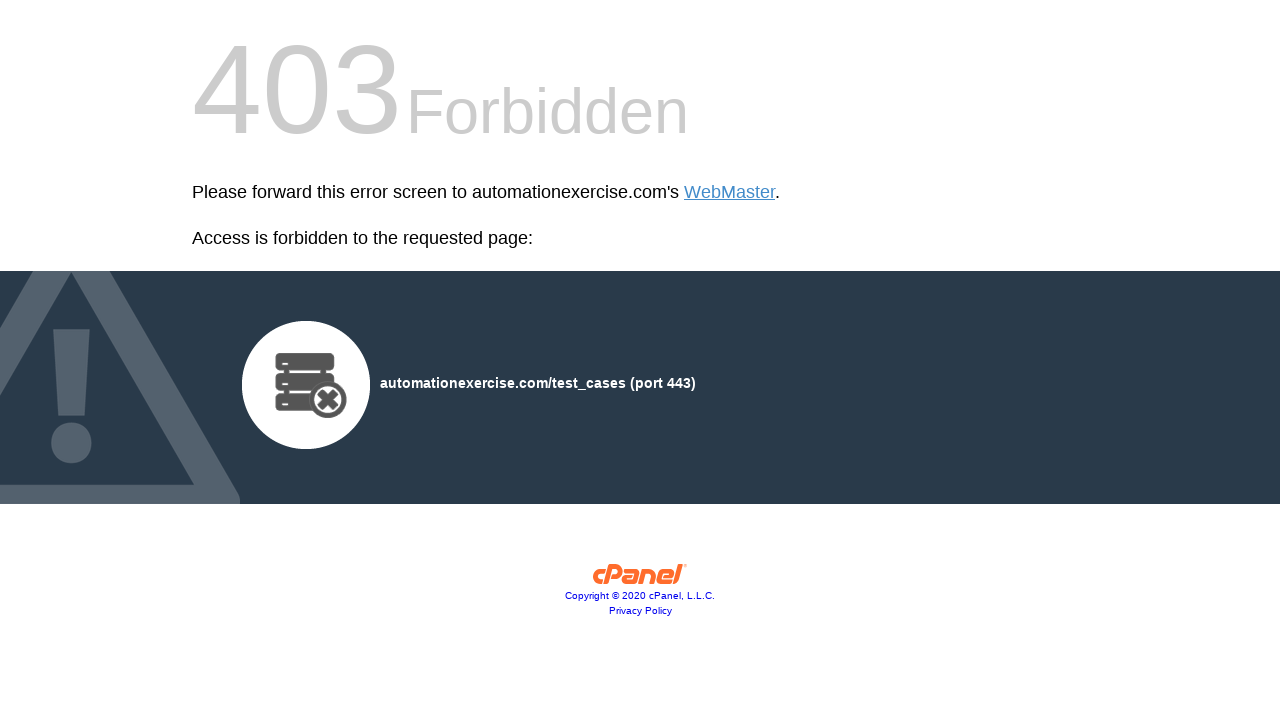

Test Cases page loaded successfully with correct URL
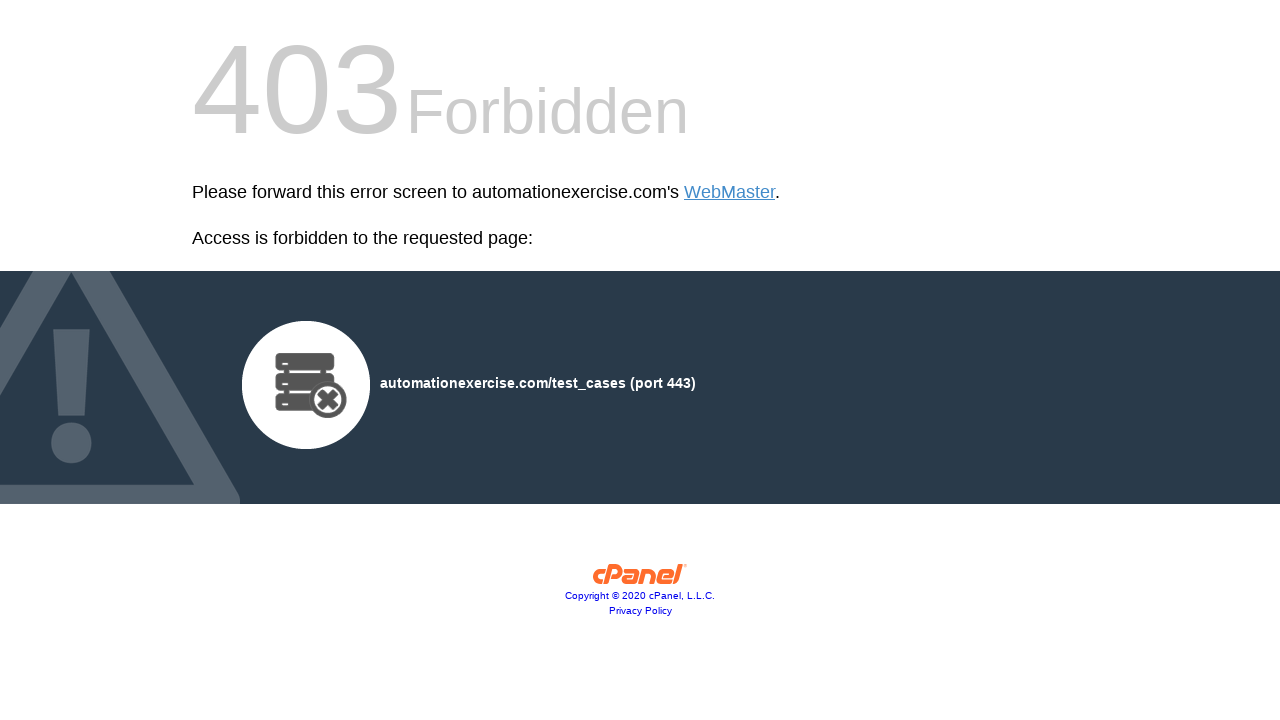

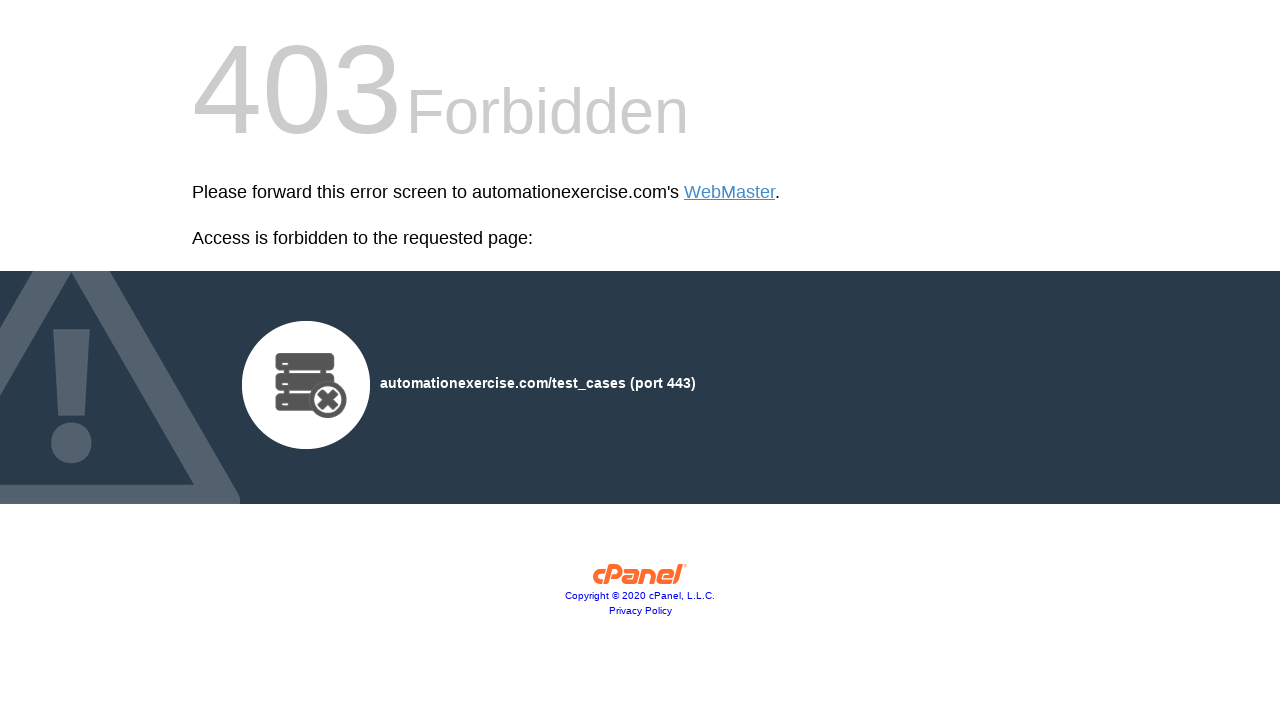